Navigates through NSE India website to access equity market information and sovereign gold bond sections by hovering over menus and clicking various market-related links

Starting URL: https://www.nseindia.com

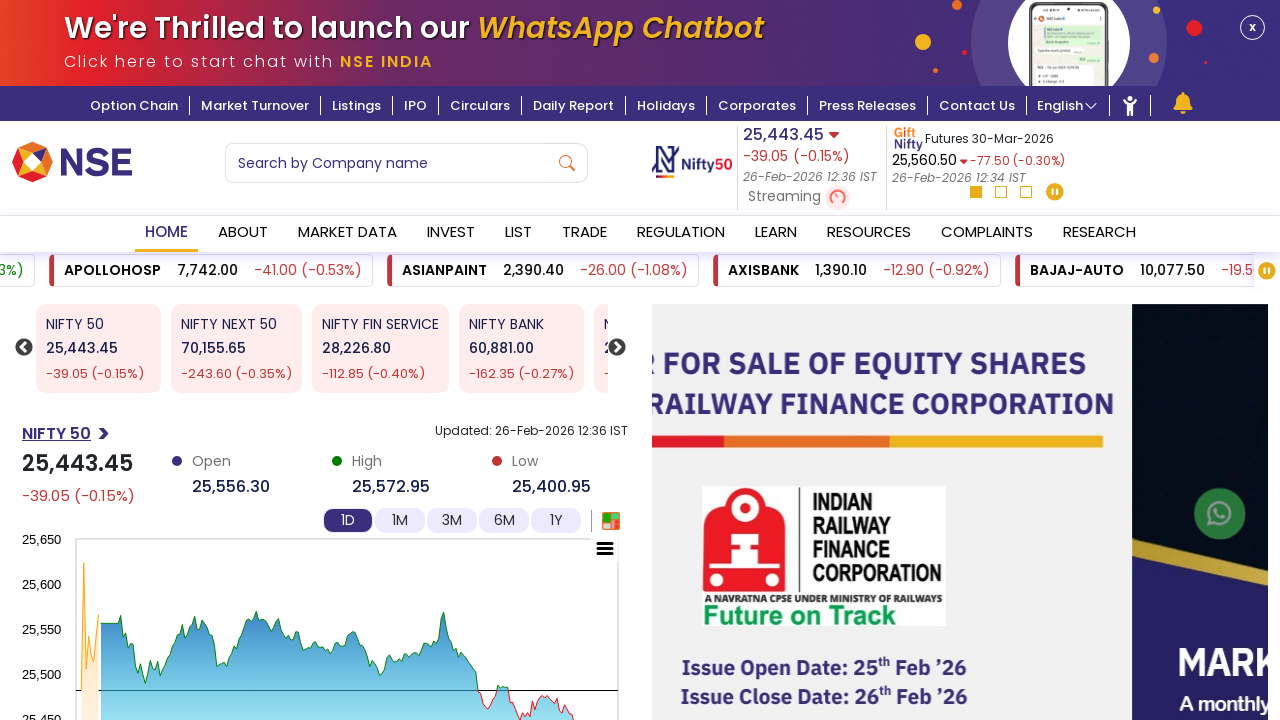

Hovered over market data link at (347, 234) on #link_2
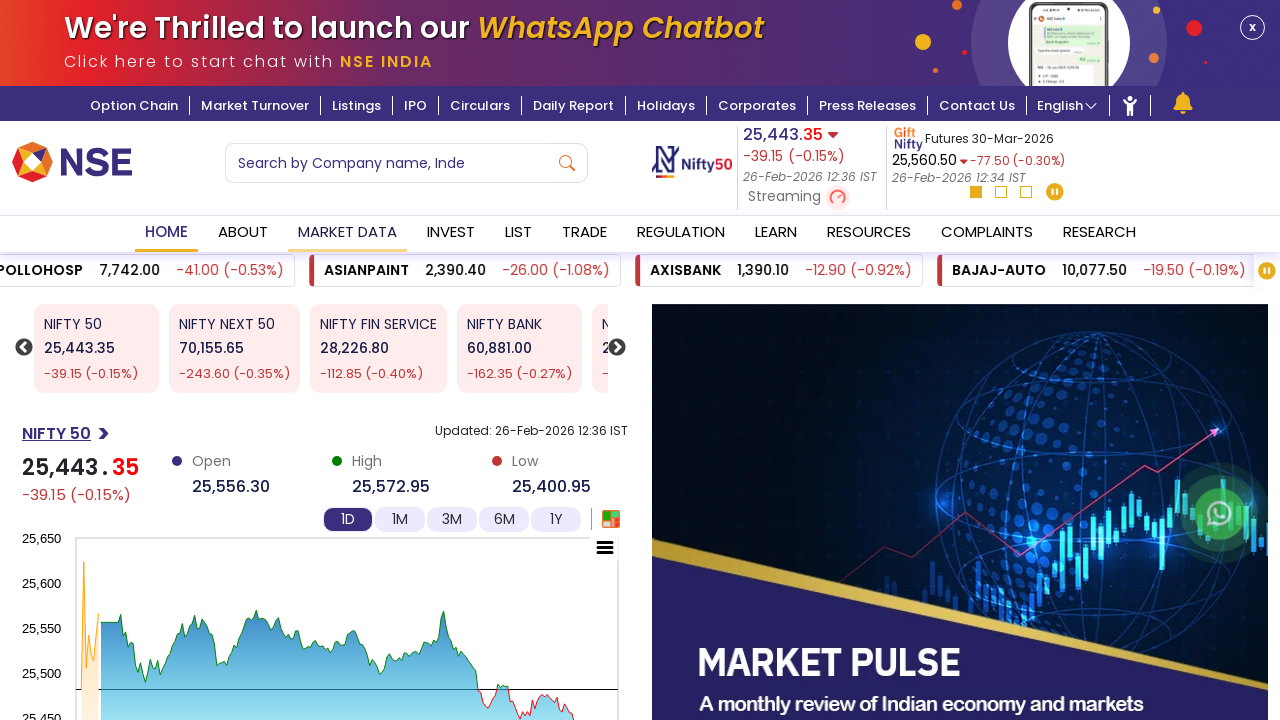

Clicked market data link at (347, 234) on #link_2
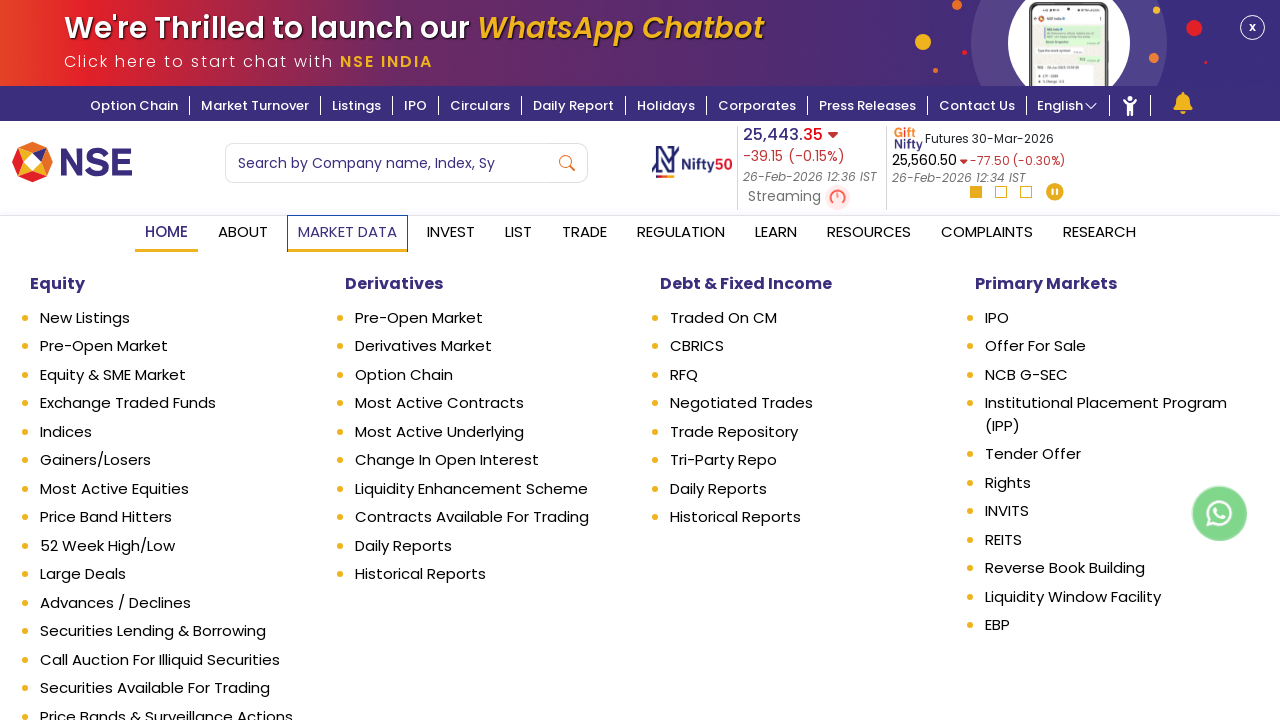

Waited 1 second for menu to load
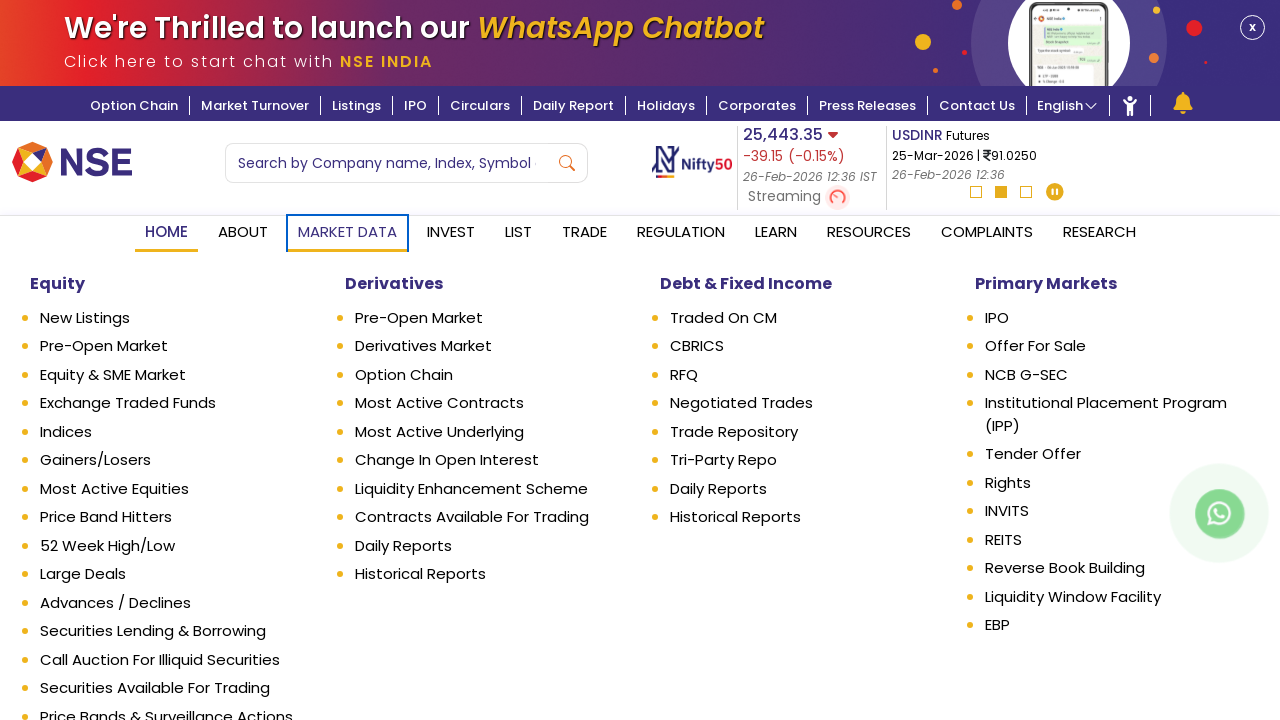

Clicked on Equity & SME Market link at (176, 375) on text='Equity & SME Market'
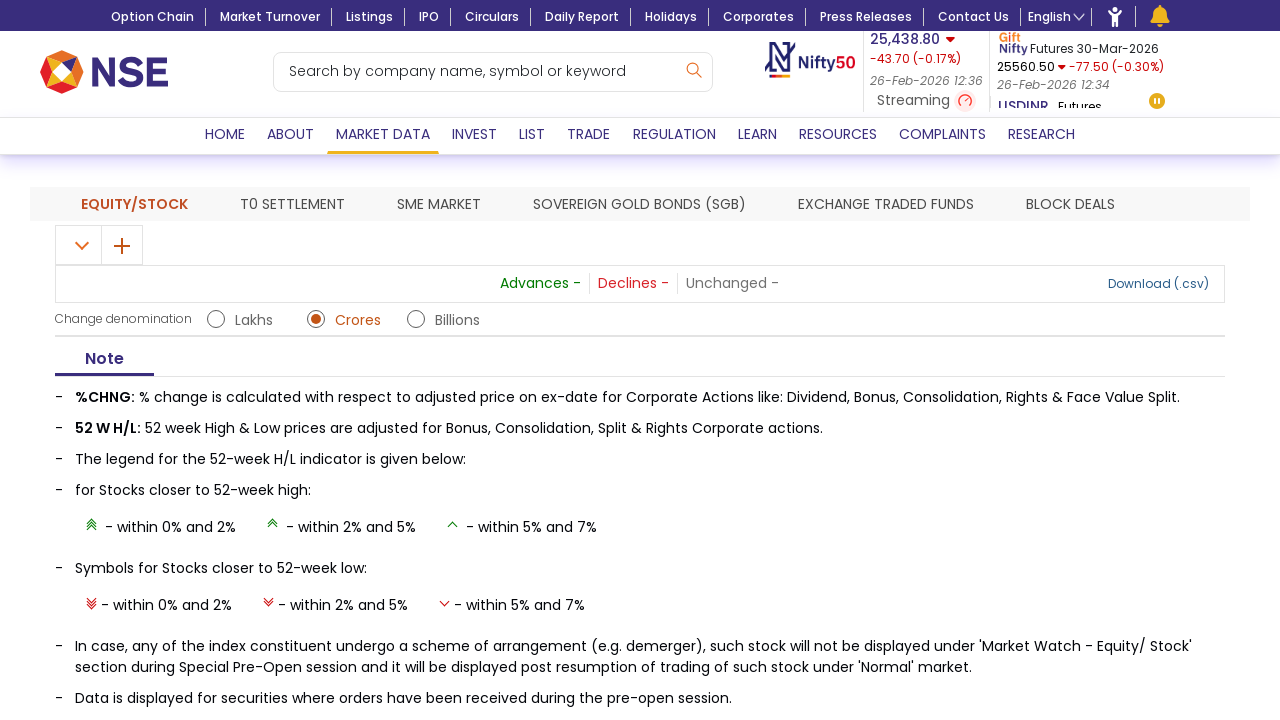

Waited 2 seconds for page to load
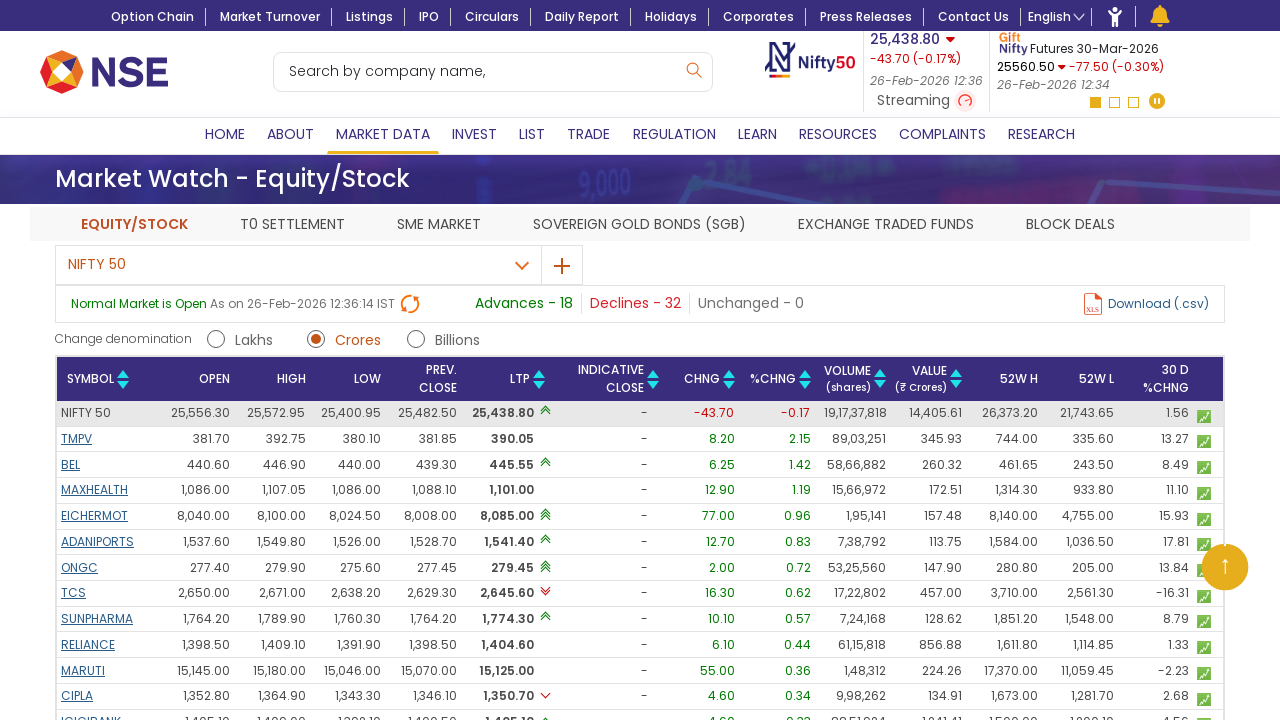

Clicked on Sovereign Gold Bond section at (640, 224) on #market-Svn-gold-bond
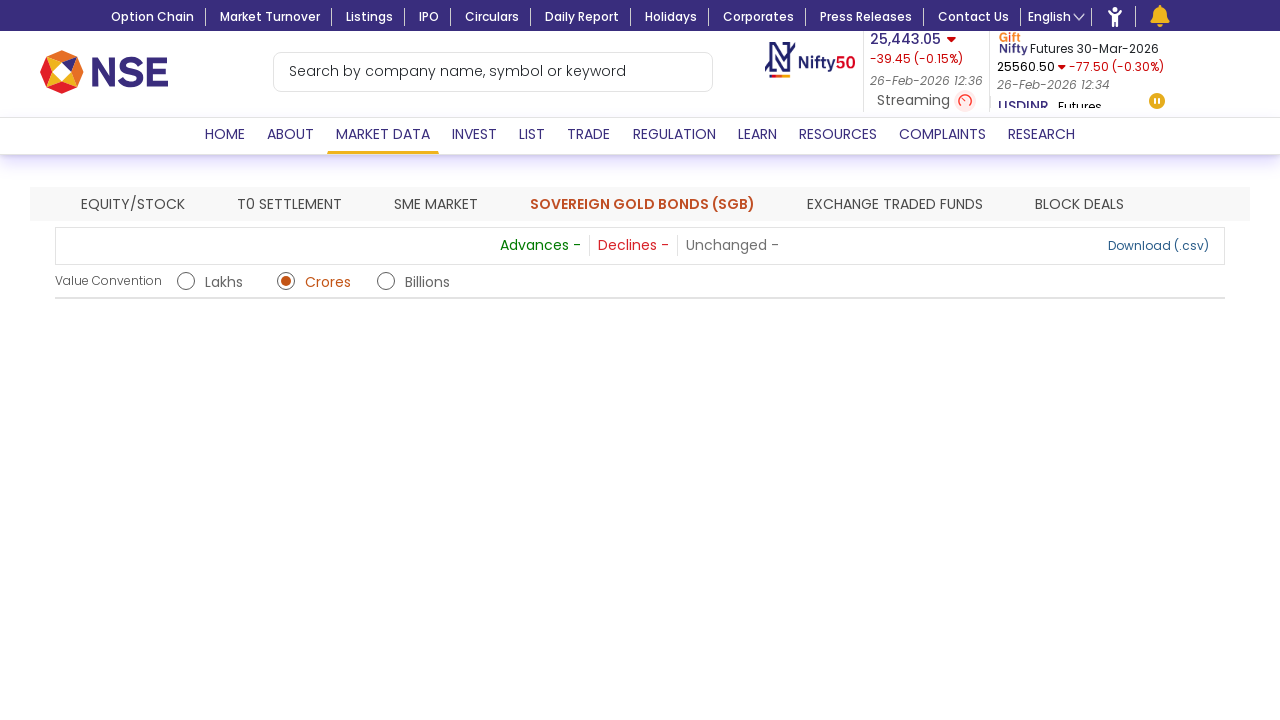

Waited 1 second for content to load
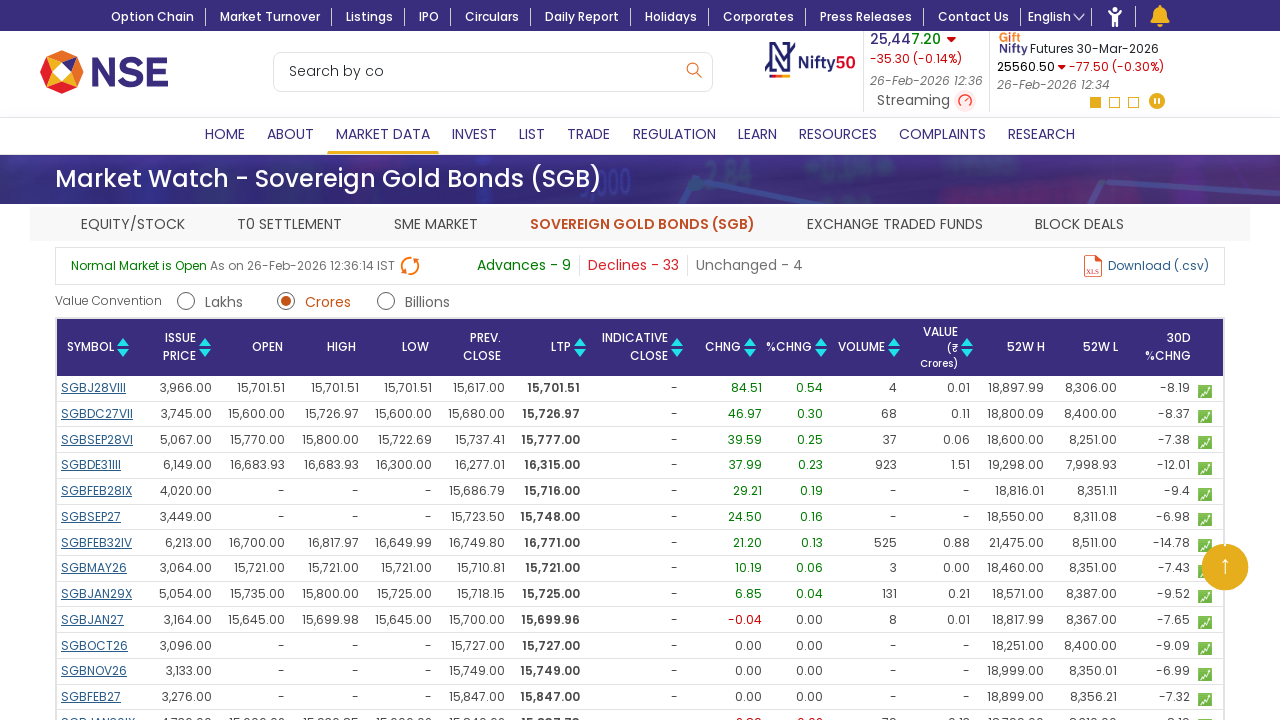

Clicked on market billion section at (414, 302) on #market-billion
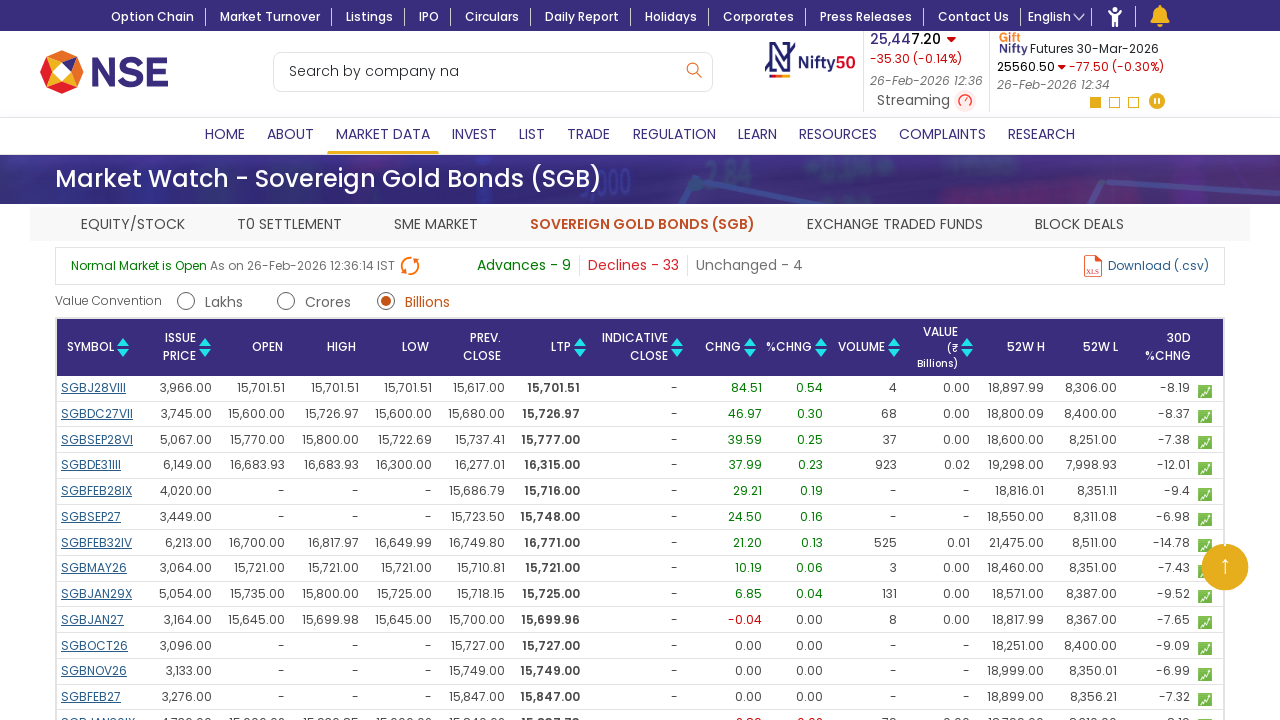

Waited 1 second before scrolling
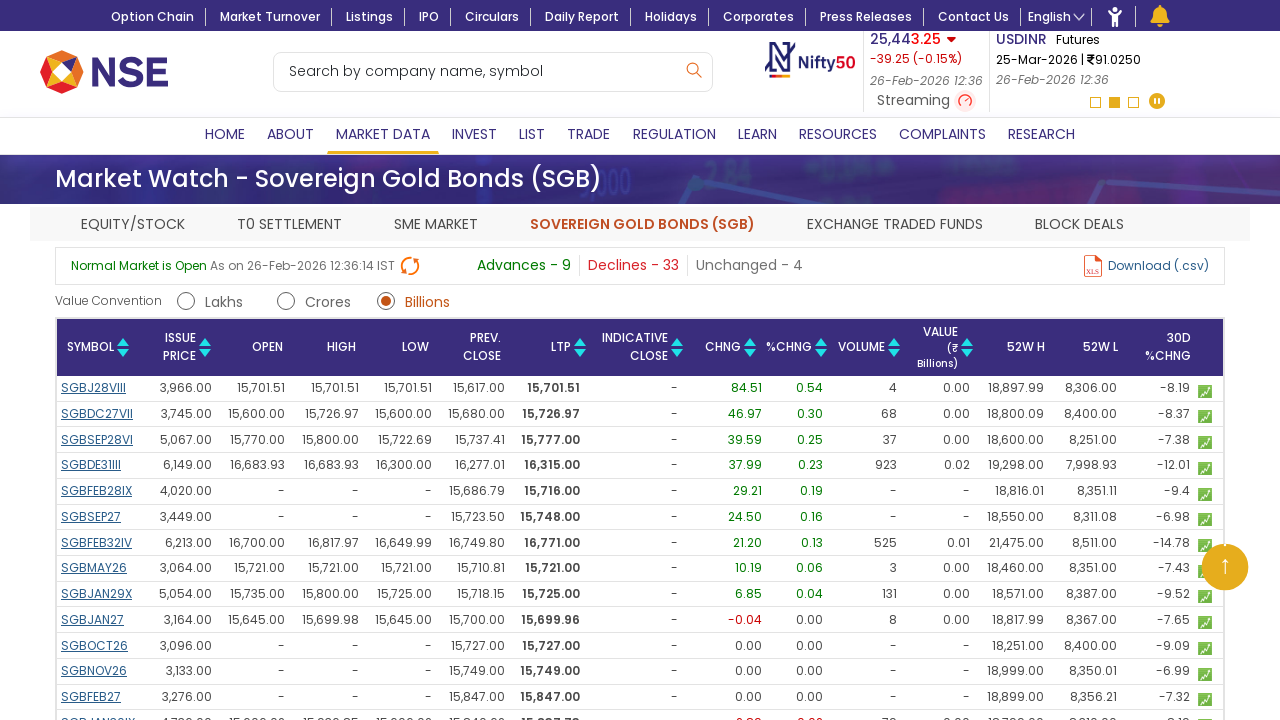

Located sovereign gold bond CMS note section
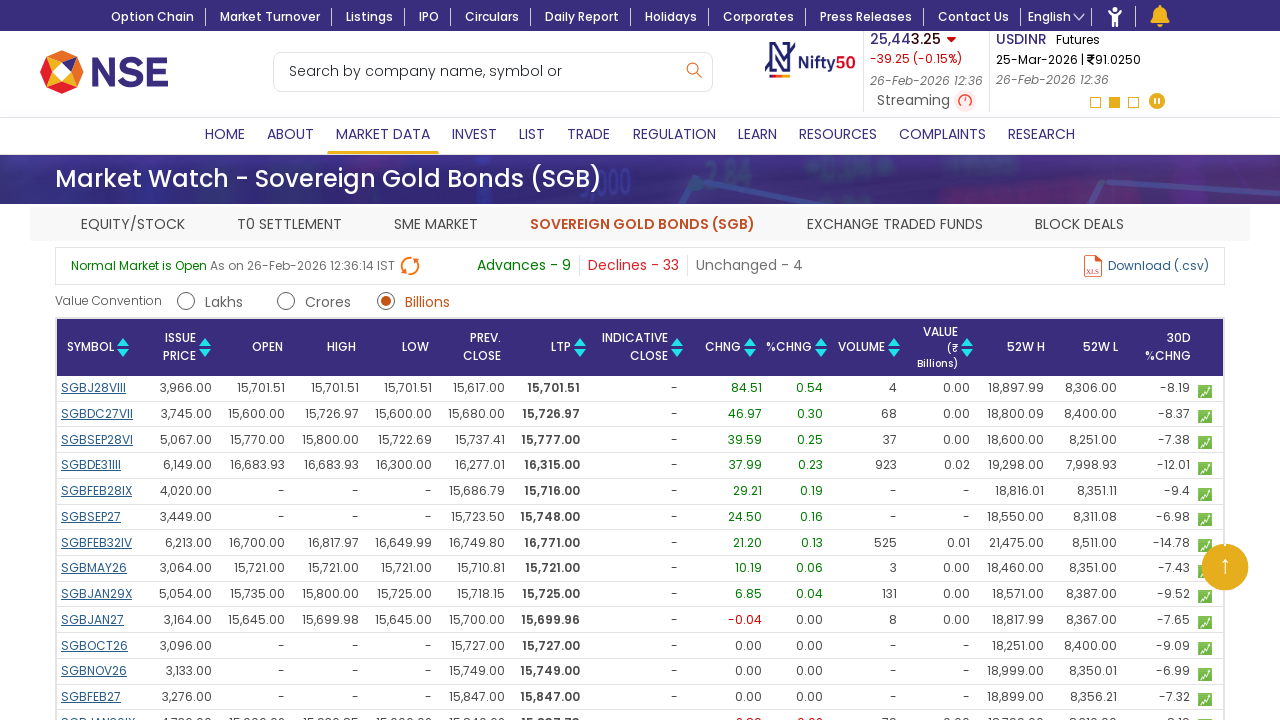

Scrolled to sovereign gold bond CMS note section
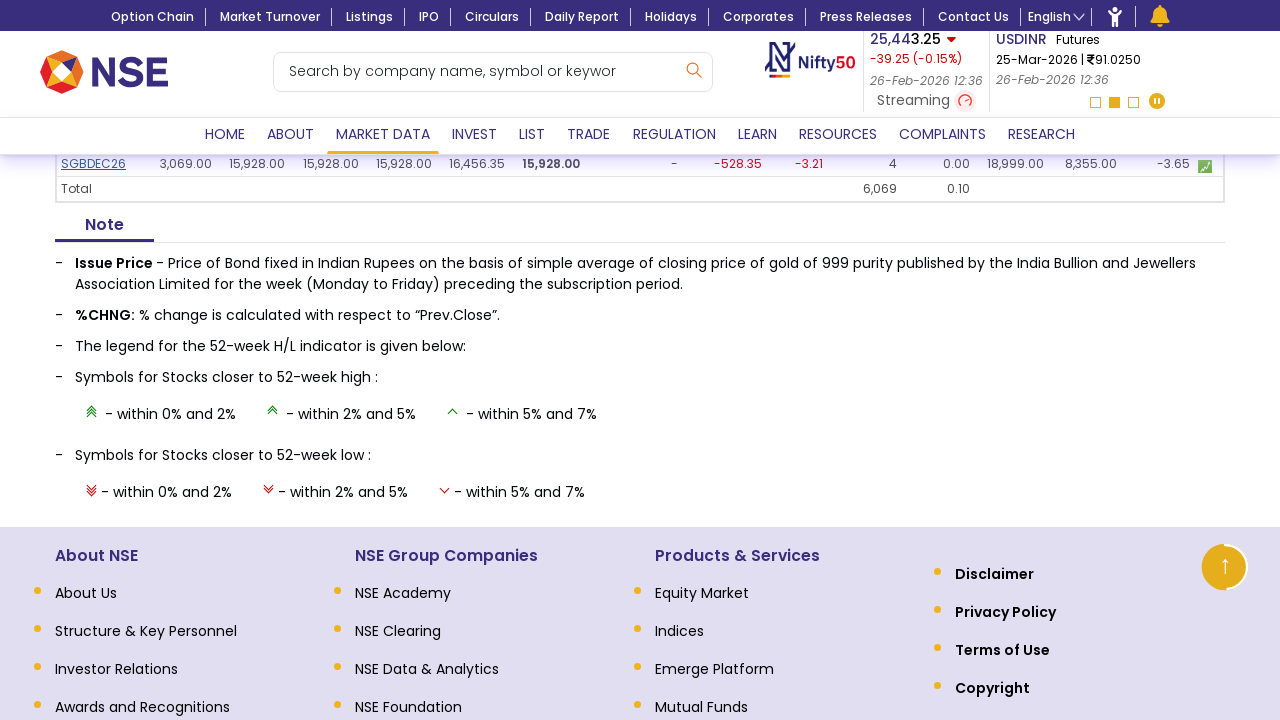

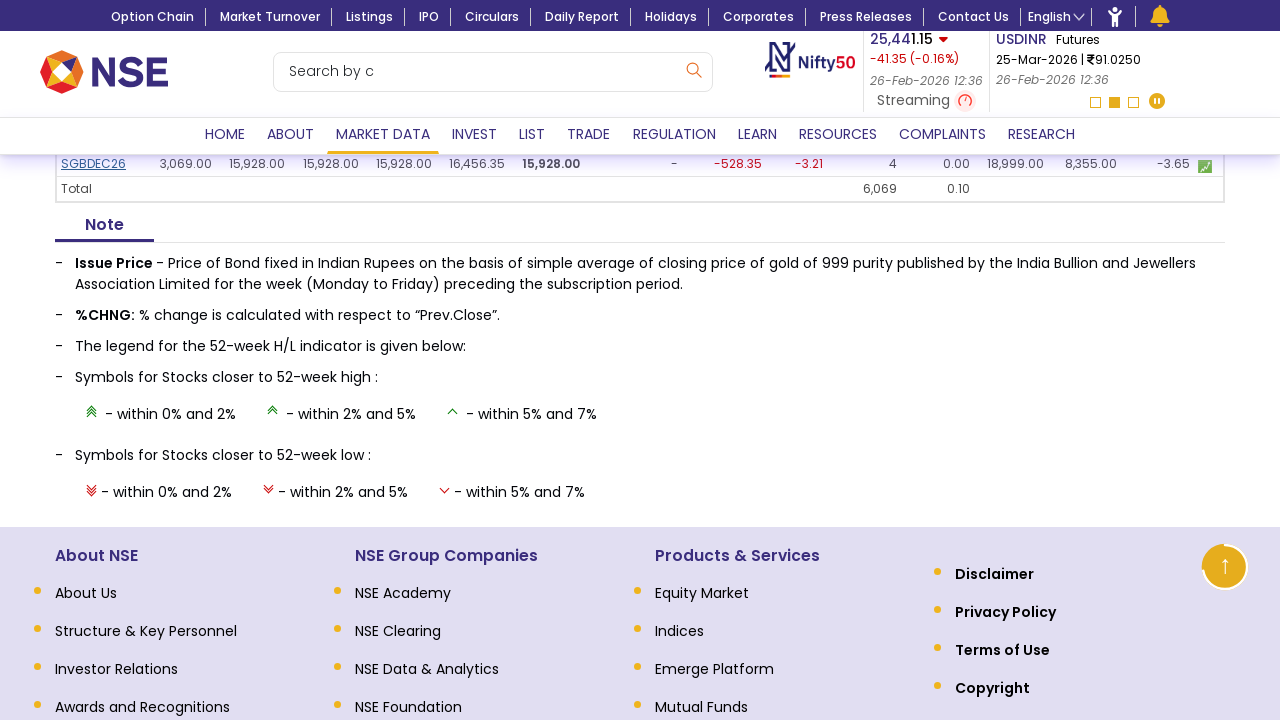